Tests a complete flight booking flow on BlazeDemo by selecting departure and destination cities, choosing a flight, and filling out passenger and payment information to complete the purchase.

Starting URL: https://blazedemo.com

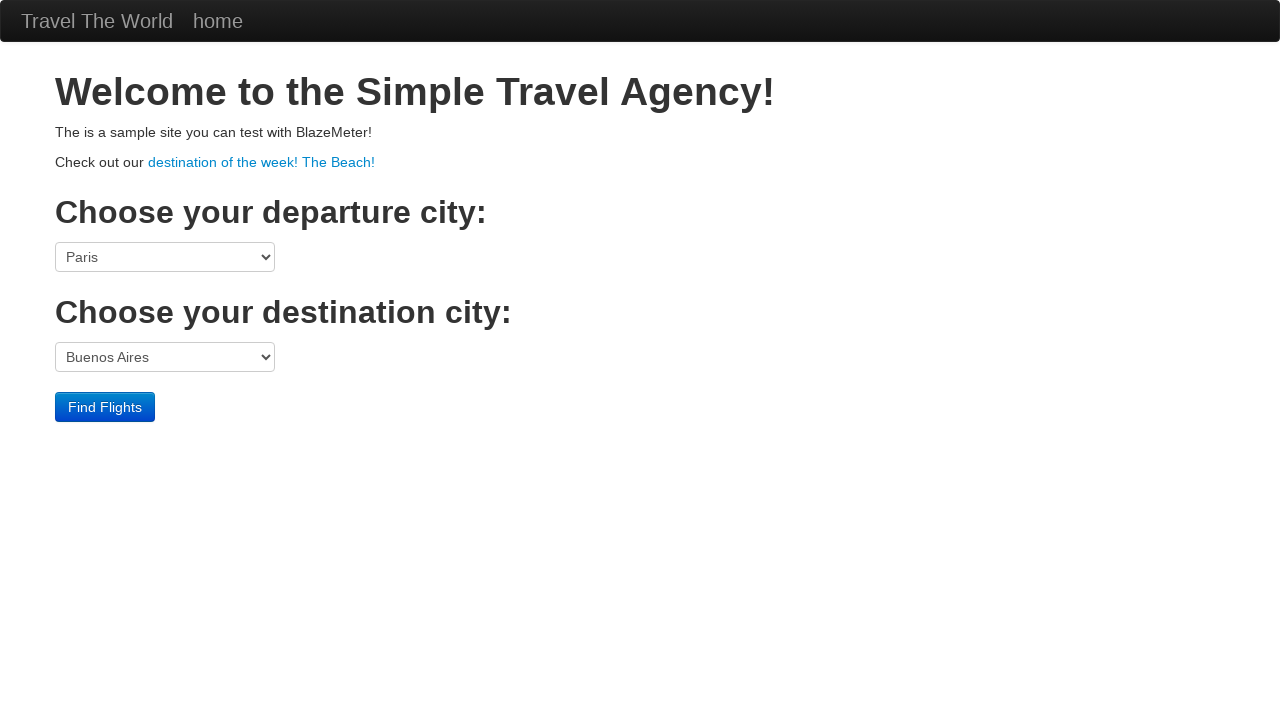

Selected Boston as departure city on select[name='fromPort']
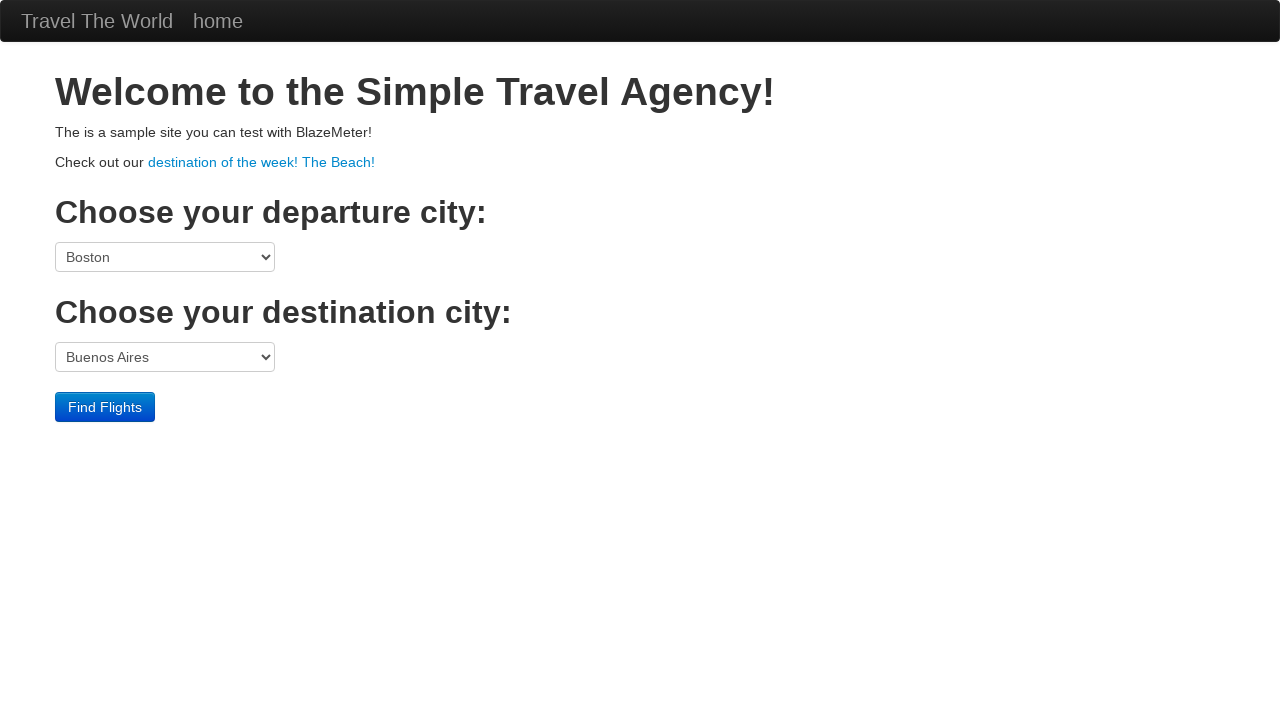

Selected London as destination city on select[name='toPort']
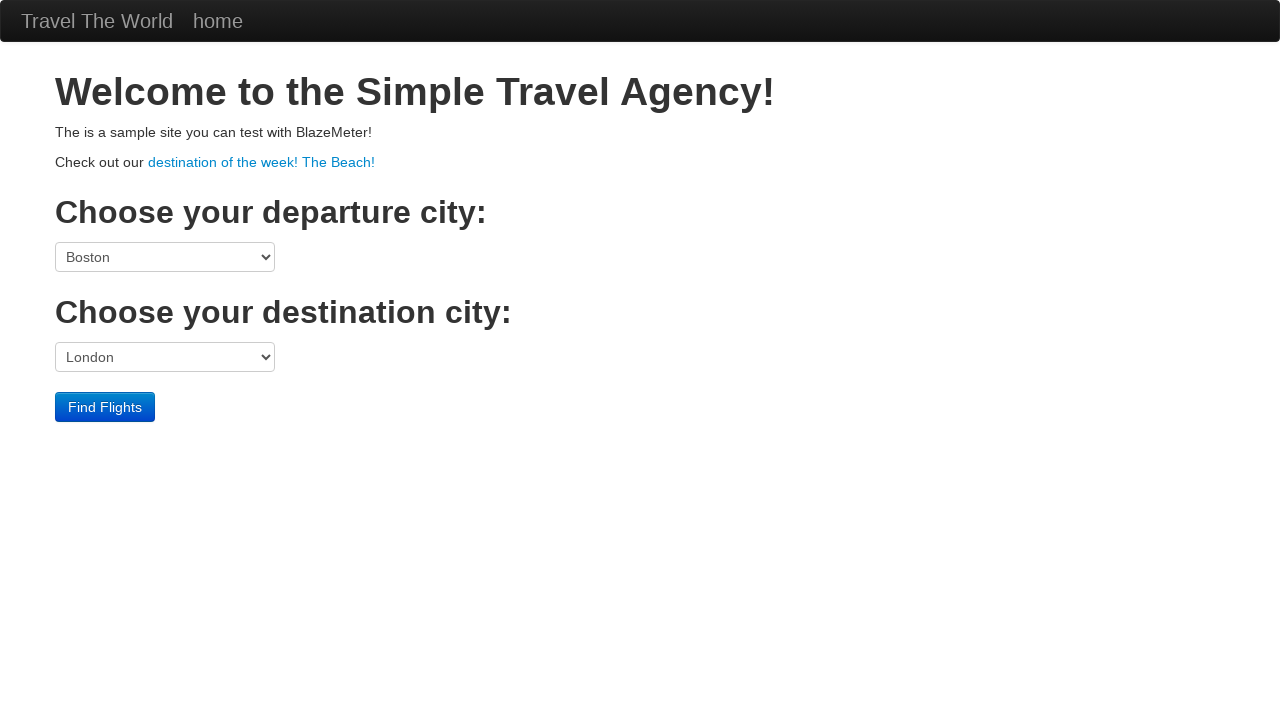

Clicked Find Flights button at (105, 407) on input[type='submit']
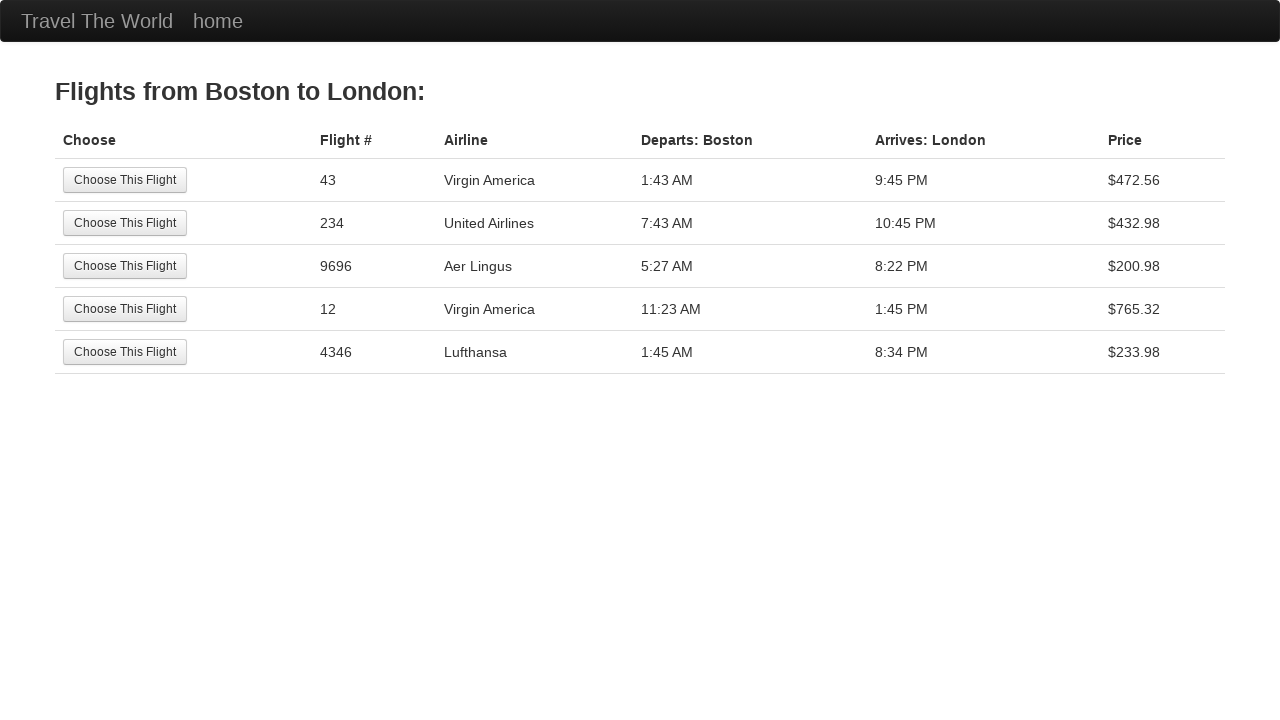

Flights table loaded
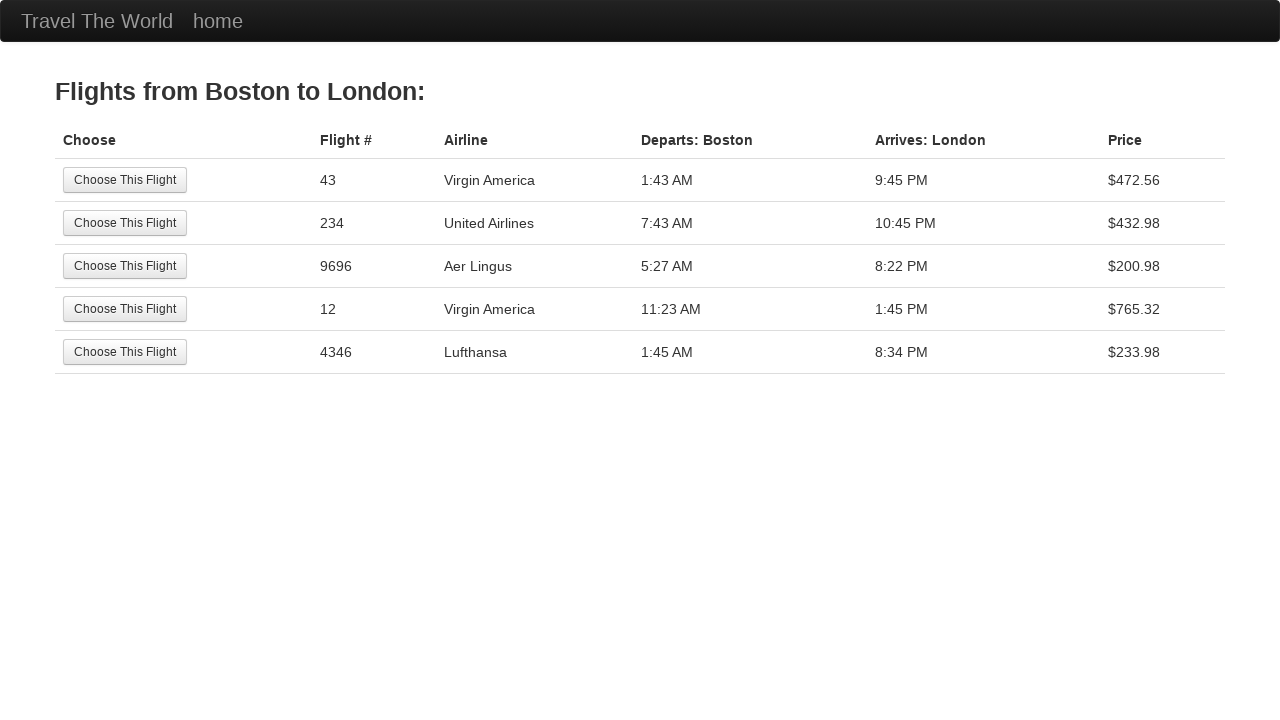

Selected second flight option at (125, 223) on xpath=//table/tbody/tr[2]/td[1]/input
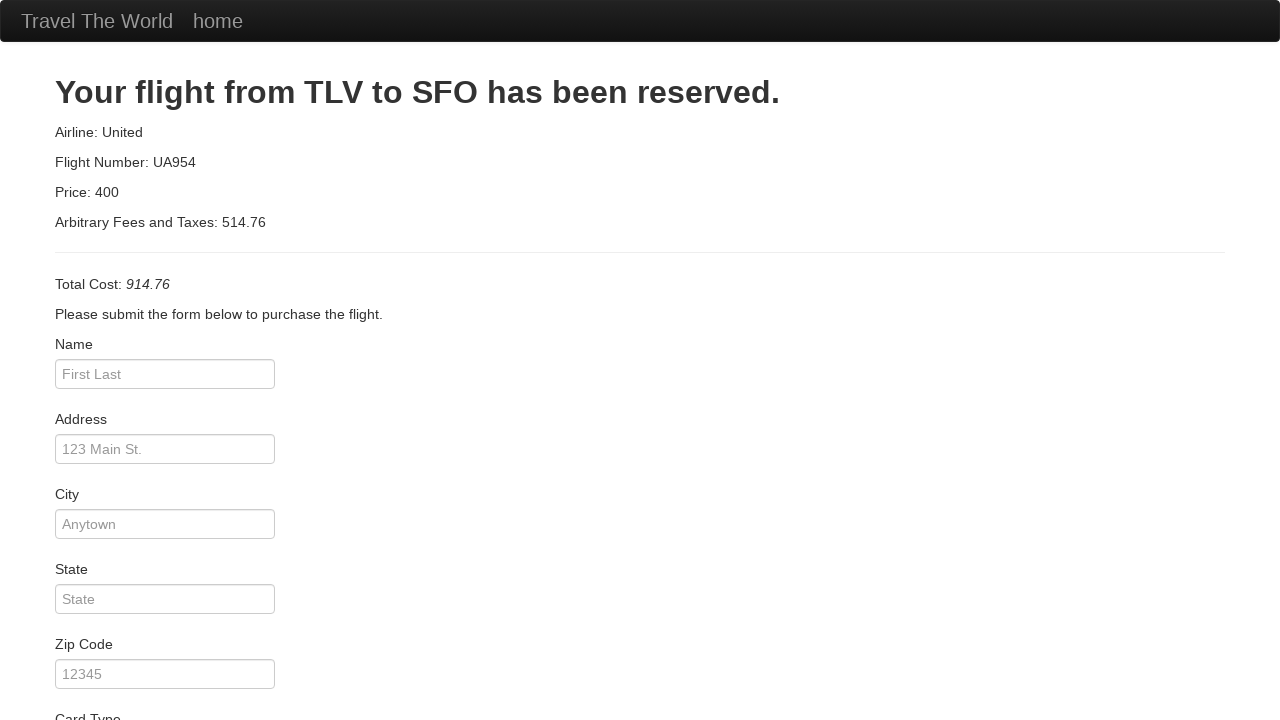

Entered passenger name: Maria Rodriguez on #inputName
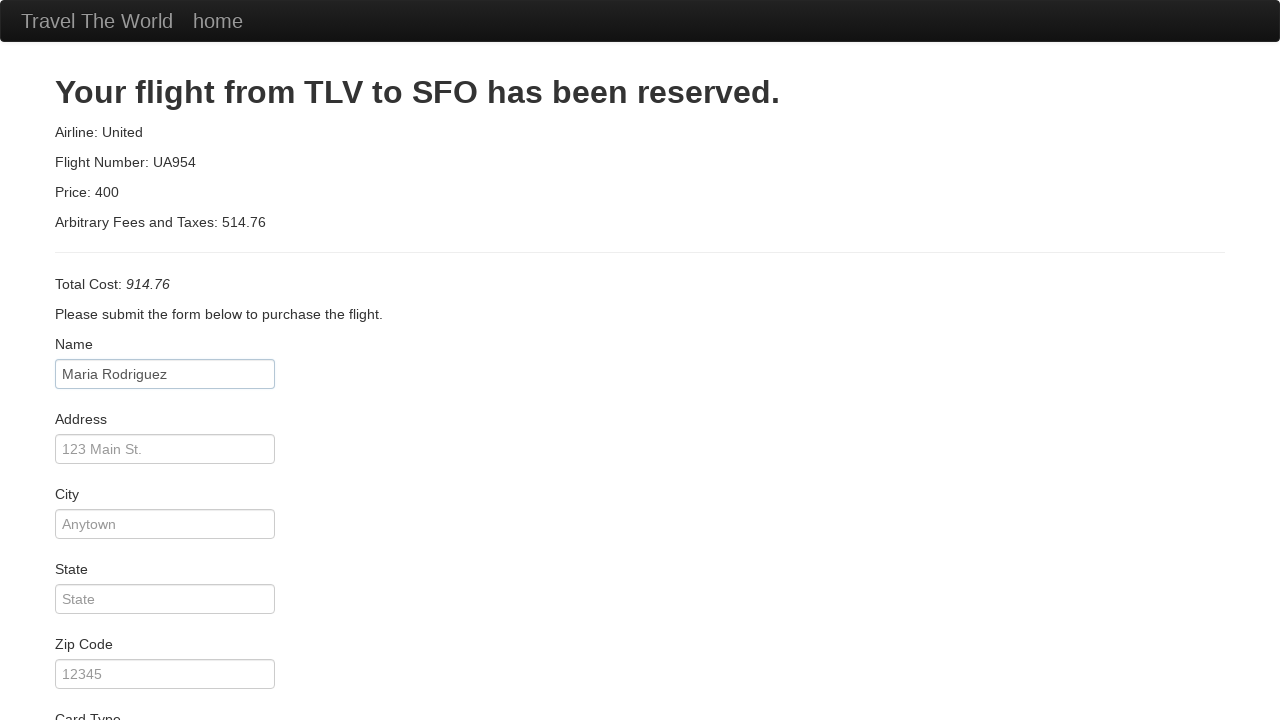

Entered passenger address: 4521 Oak Street on #address
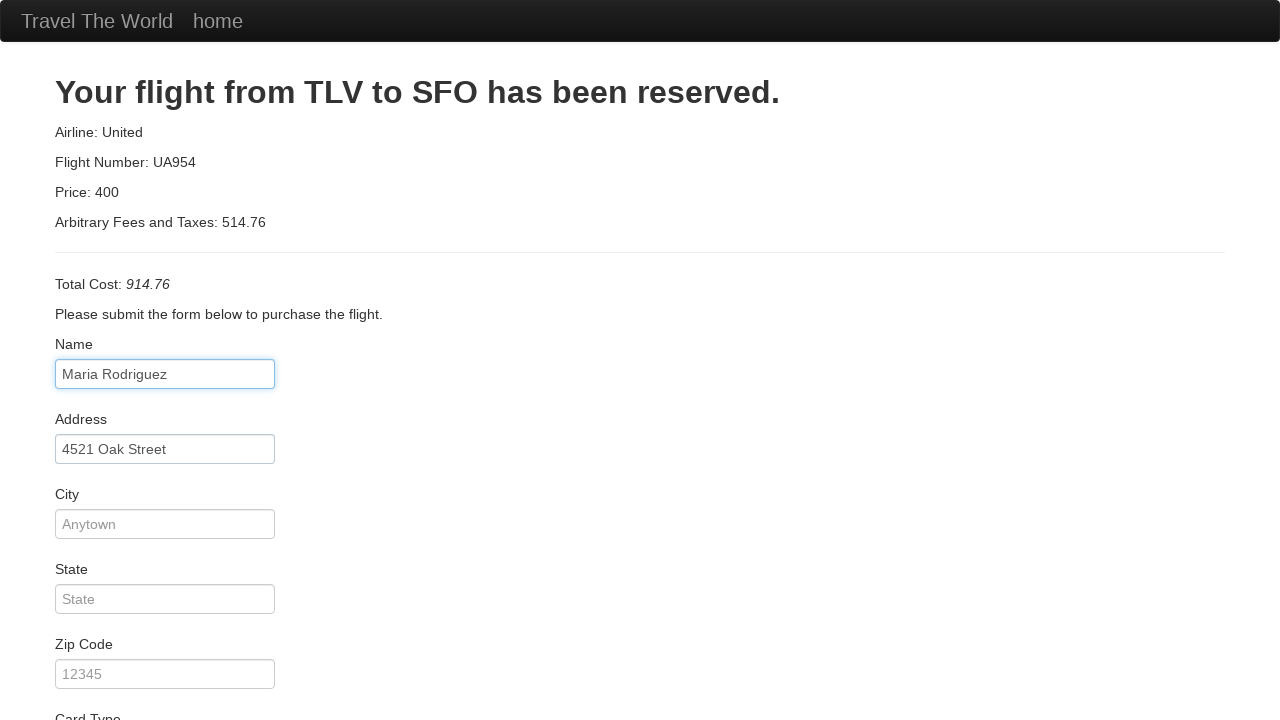

Entered passenger city: San Francisco on #city
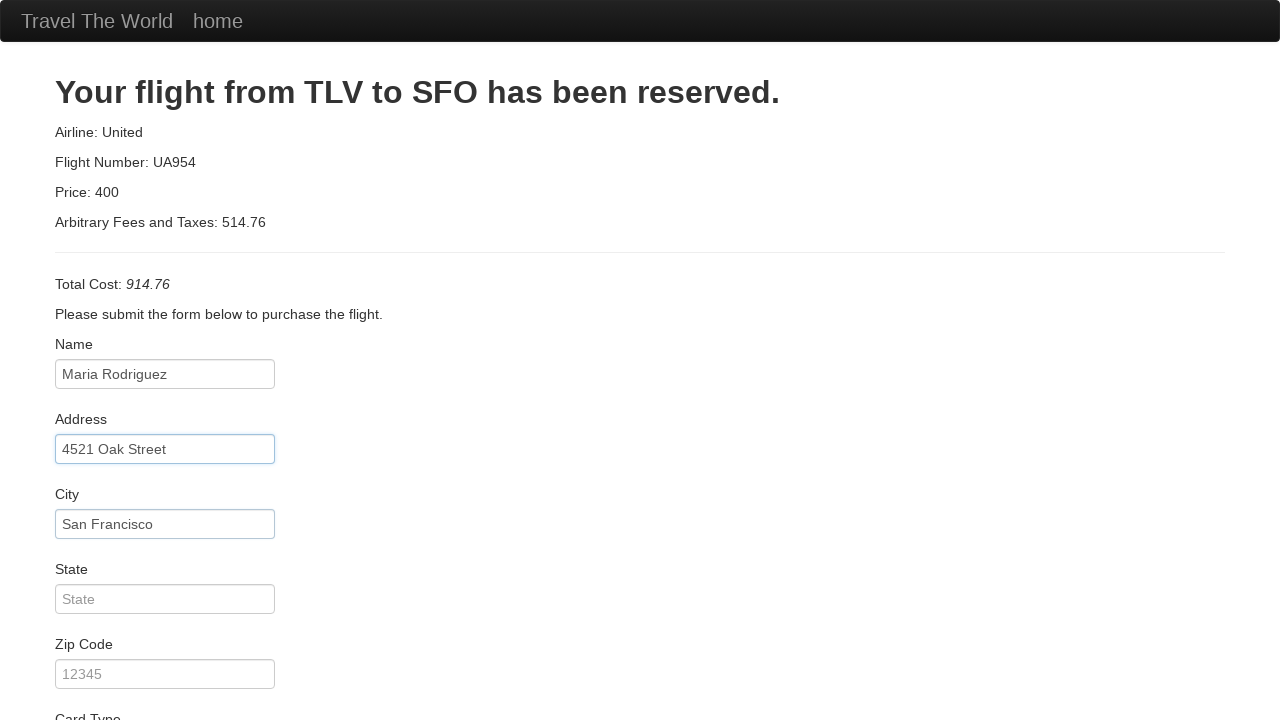

Entered passenger state: California on #state
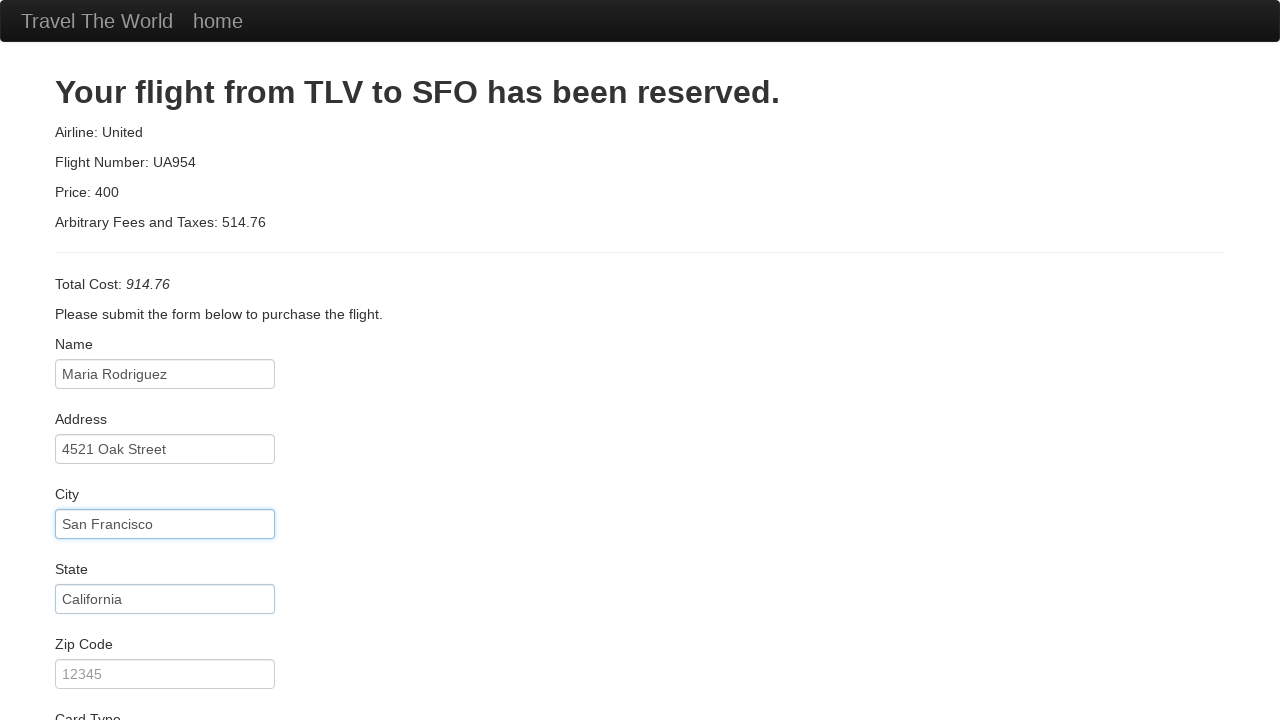

Entered passenger zip code: 94102 on #zipCode
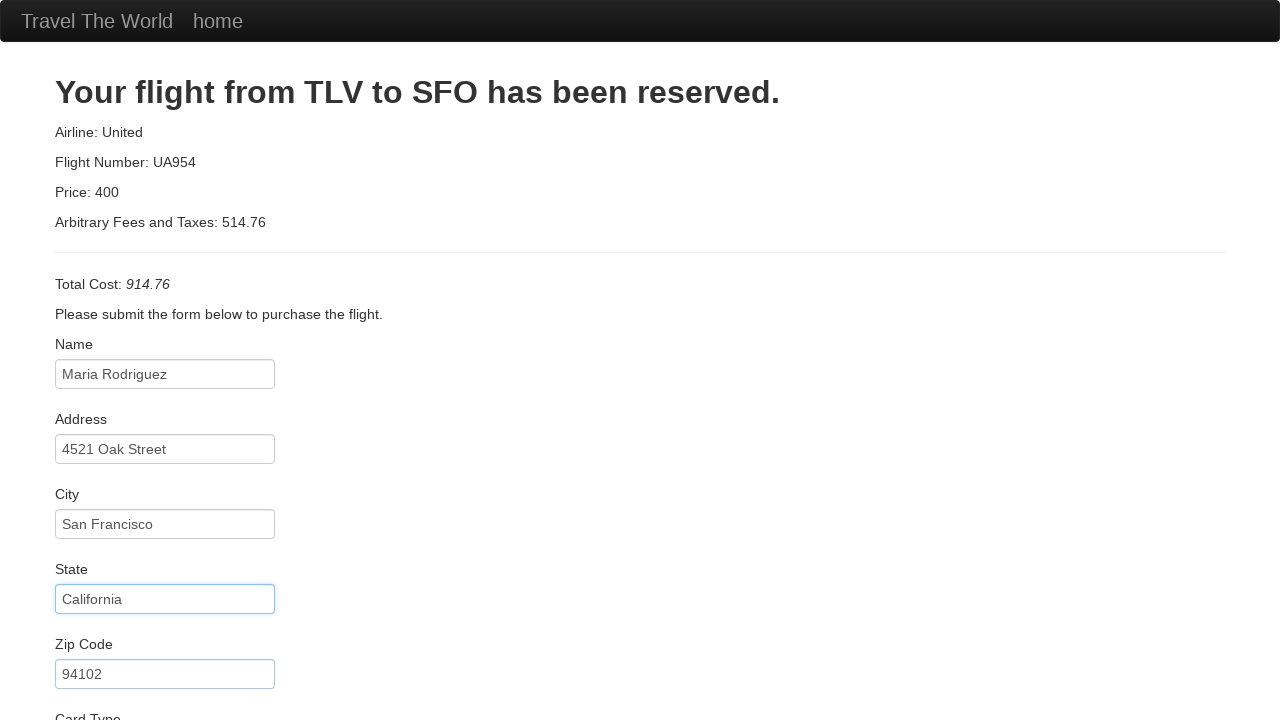

Selected American Express as card type on select[name='cardType']
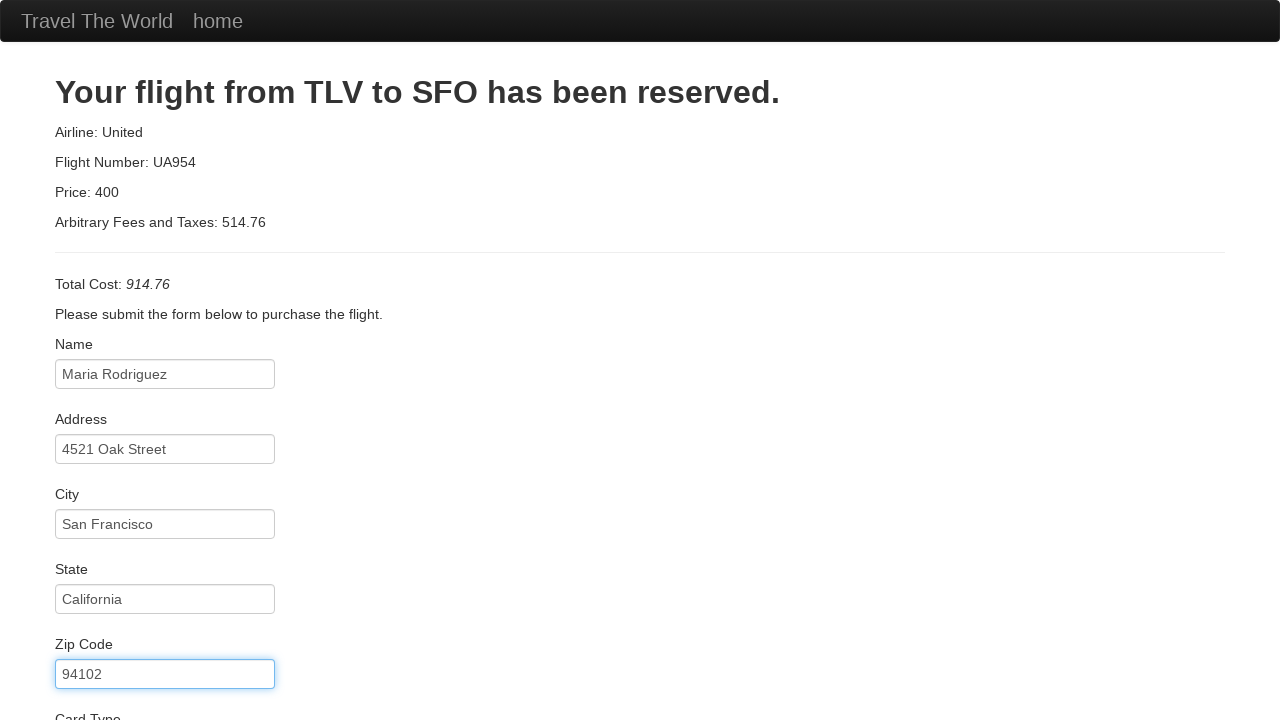

Entered credit card number on #creditCardNumber
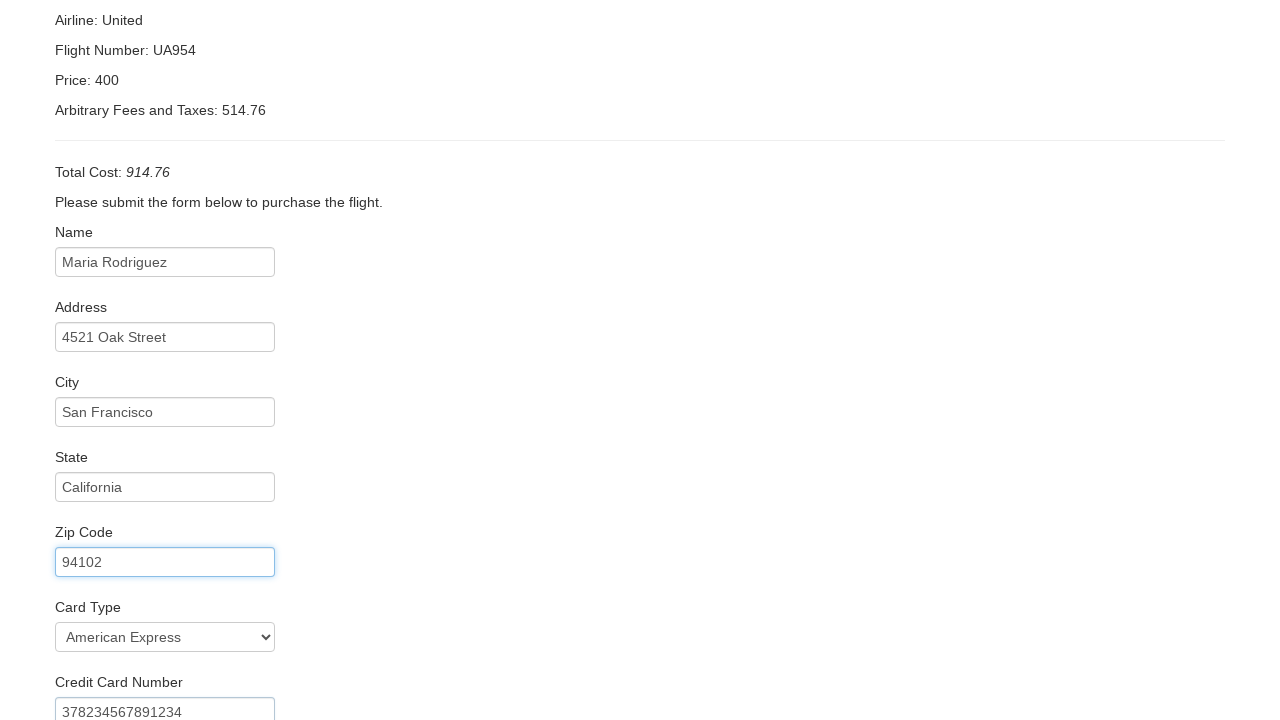

Entered credit card expiry month: 09 on #creditCardMonth
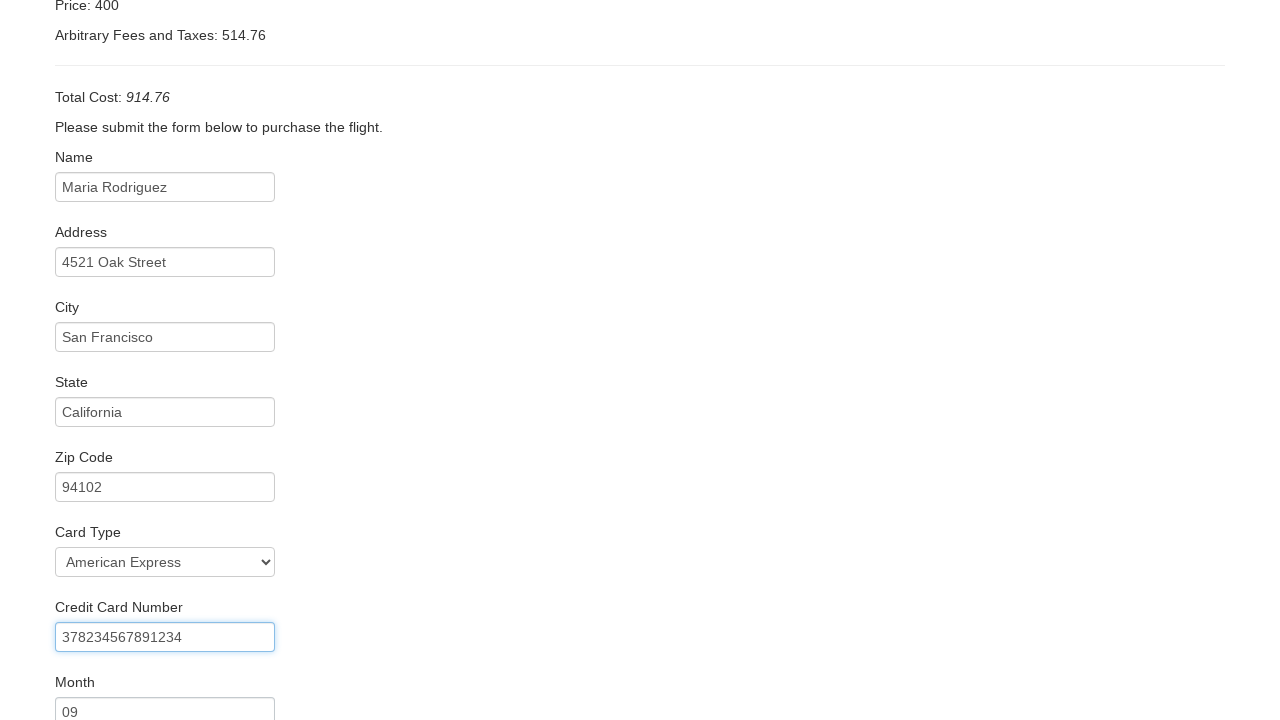

Entered credit card expiry year: 2025 on #creditCardYear
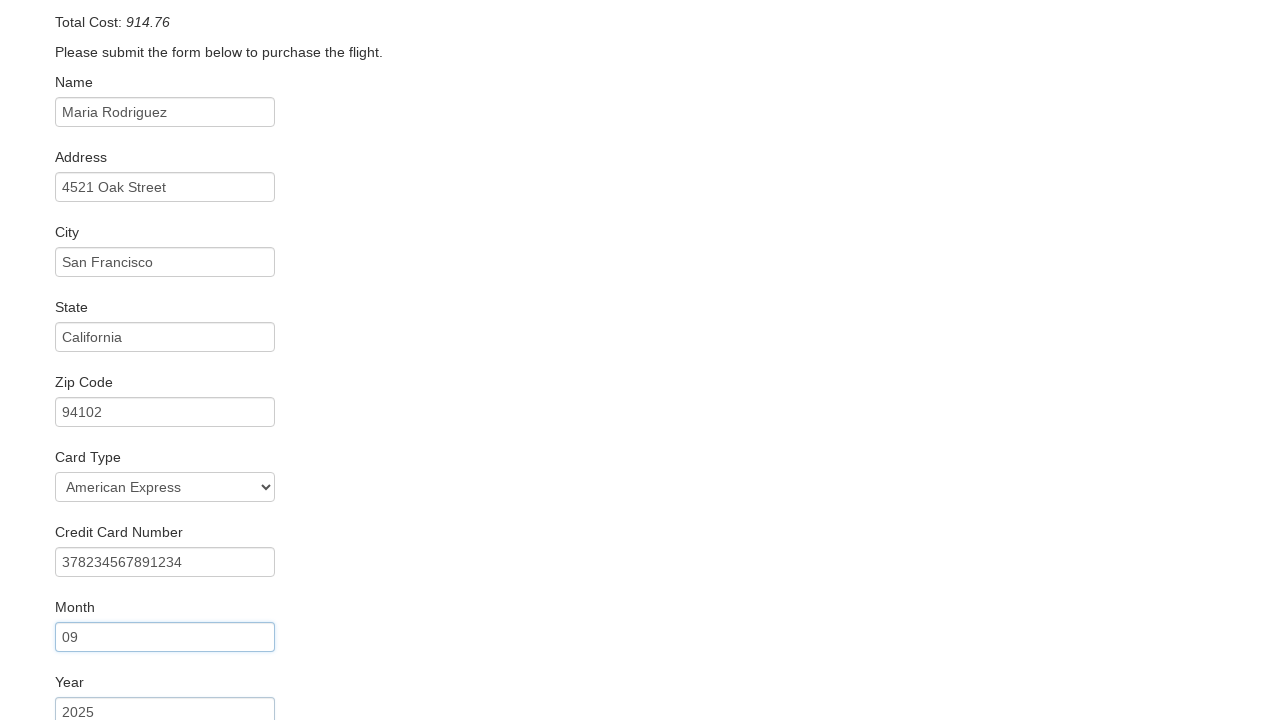

Entered name on card: Maria Rodriguez on #nameOnCard
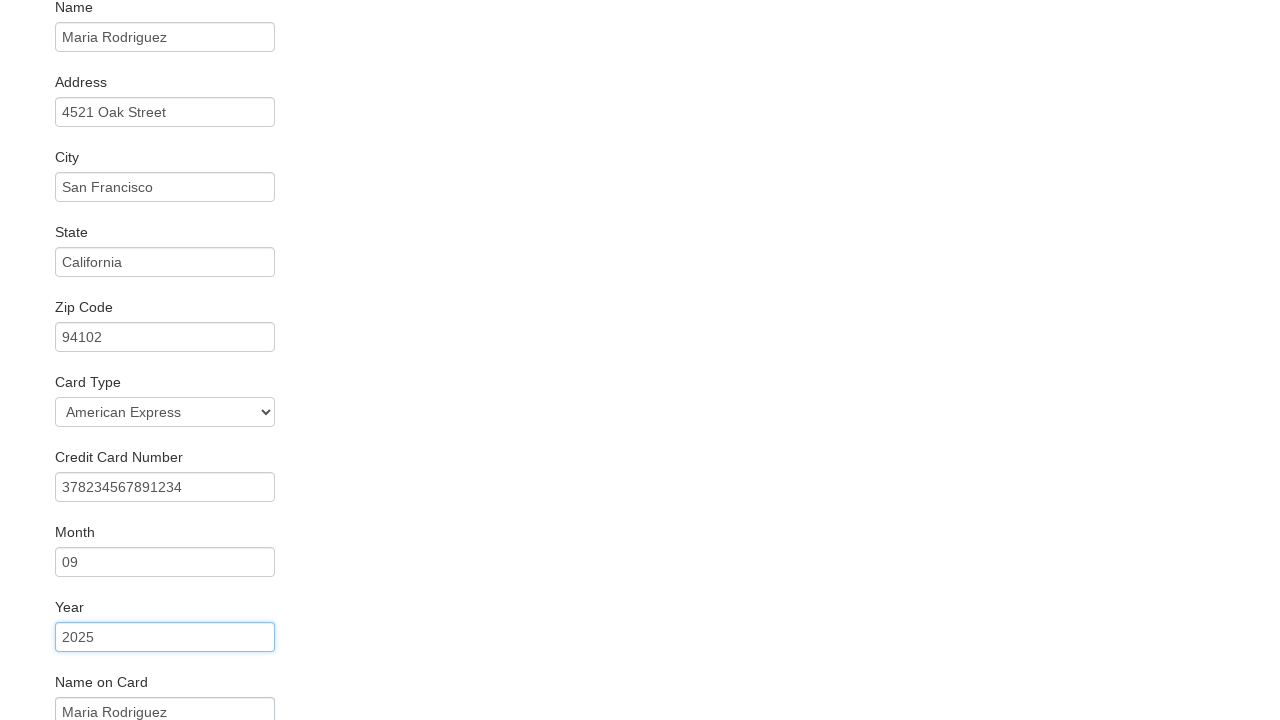

Clicked Purchase Flight button at (118, 685) on input[type='submit']
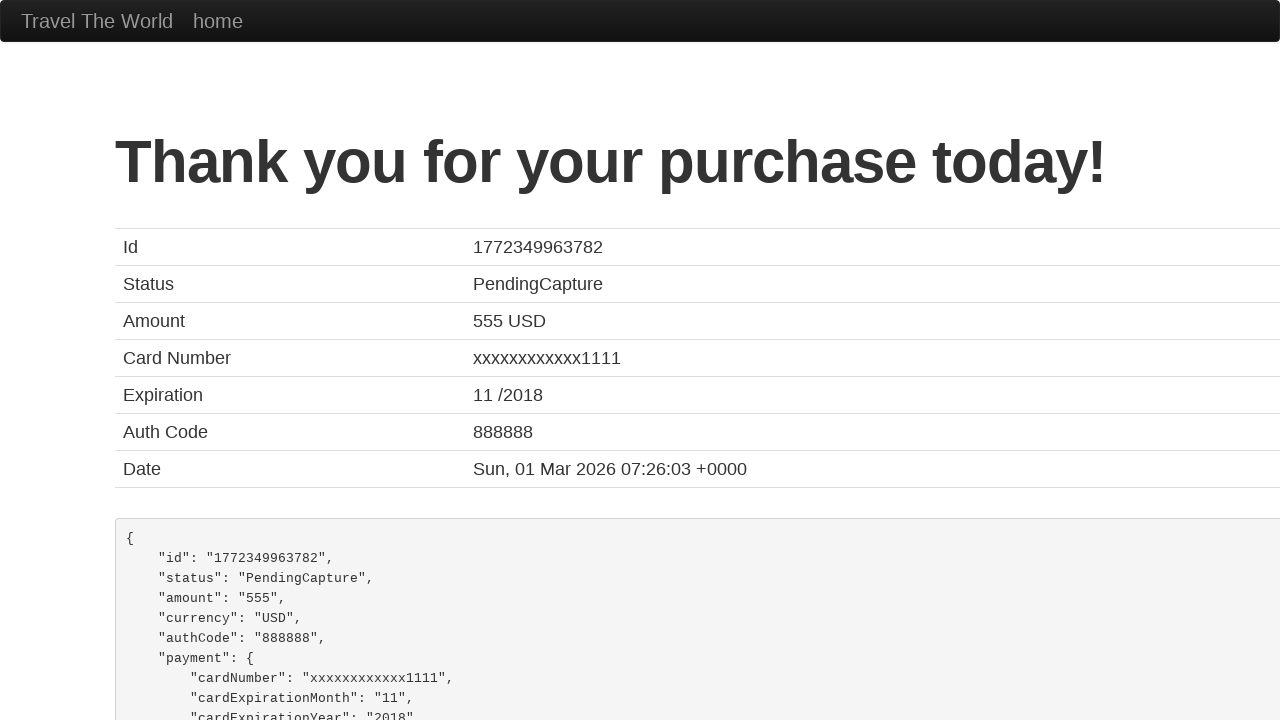

Flight booking confirmation page loaded
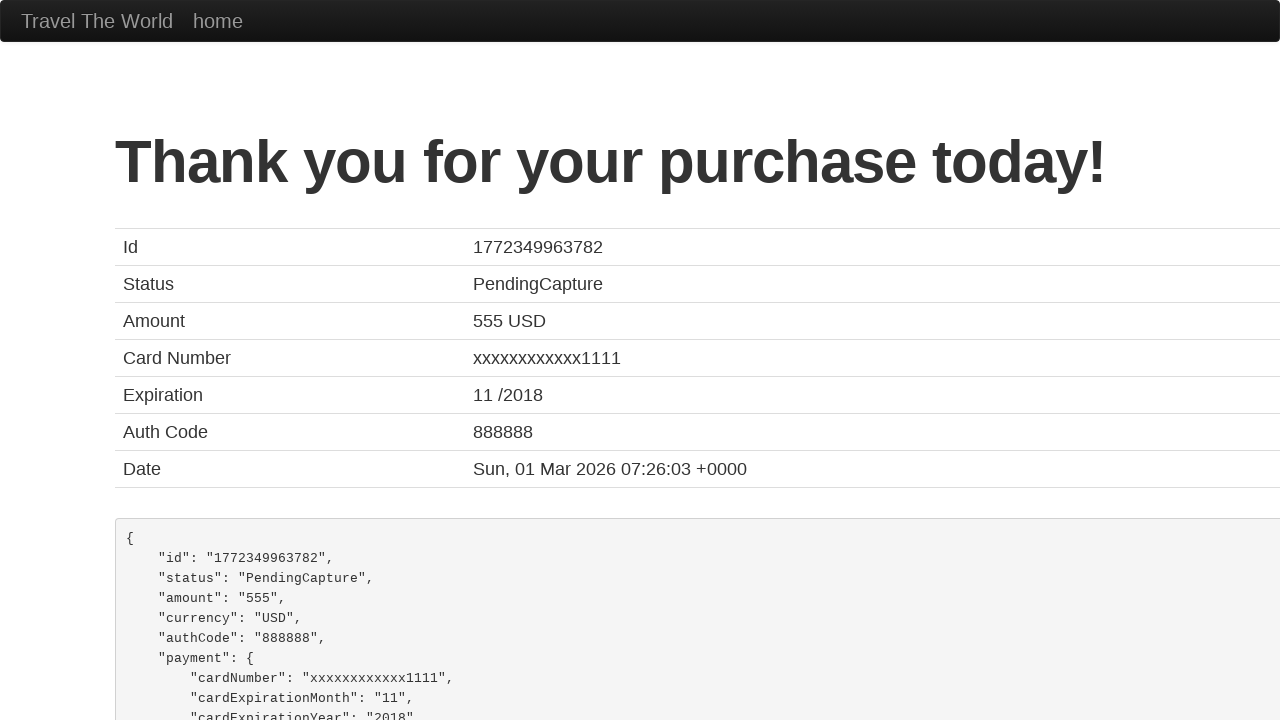

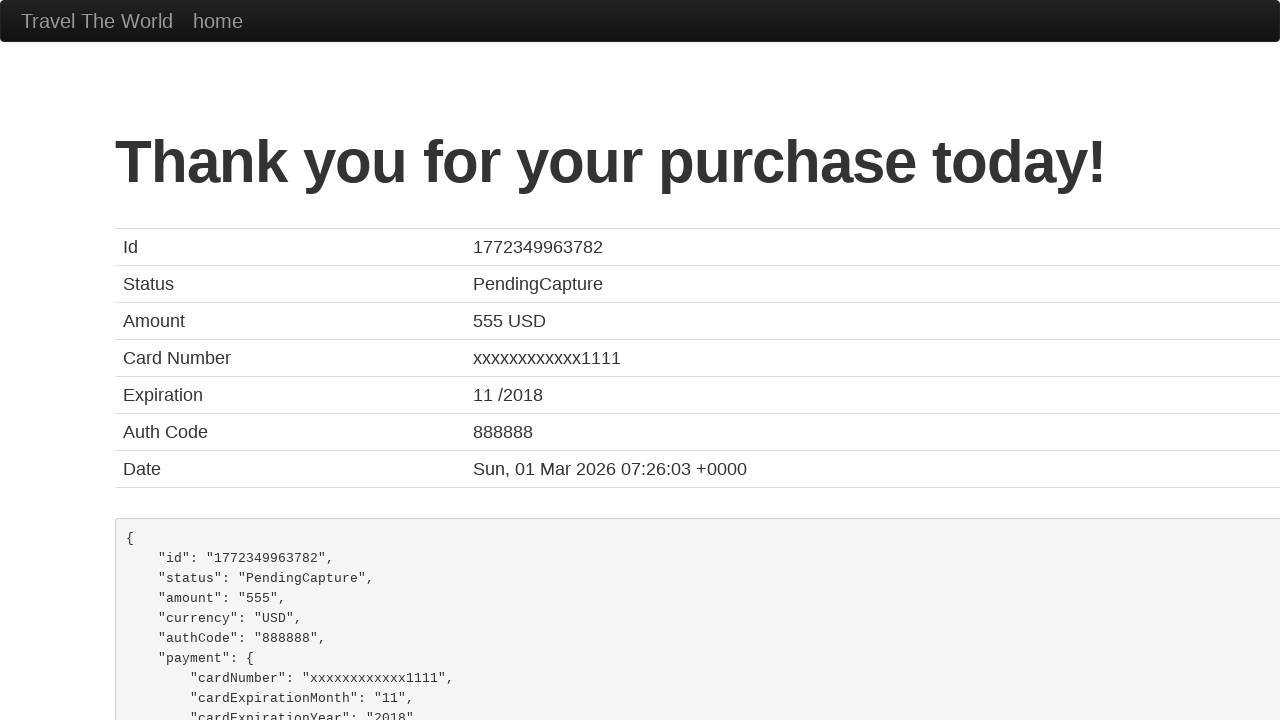